Tests marking all todo items as completed using the toggle all checkbox.

Starting URL: https://demo.playwright.dev/todomvc

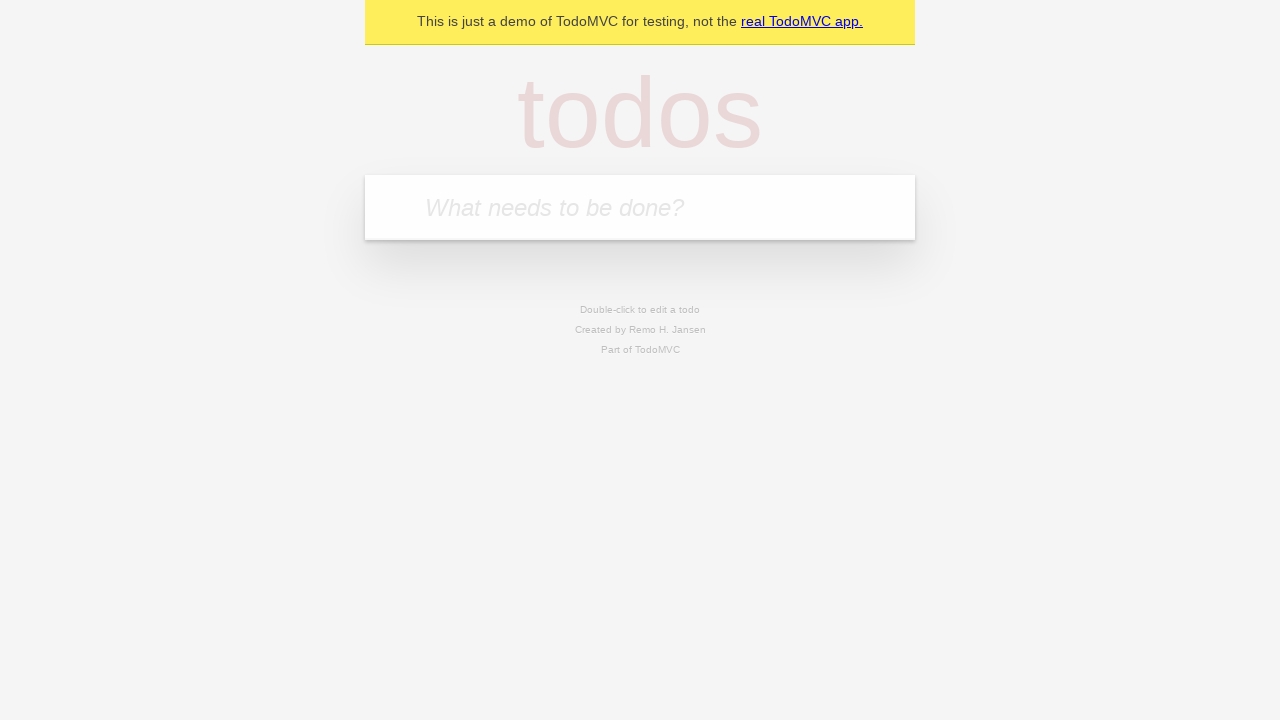

Filled todo input with 'buy some cheese' on input[placeholder='What needs to be done?']
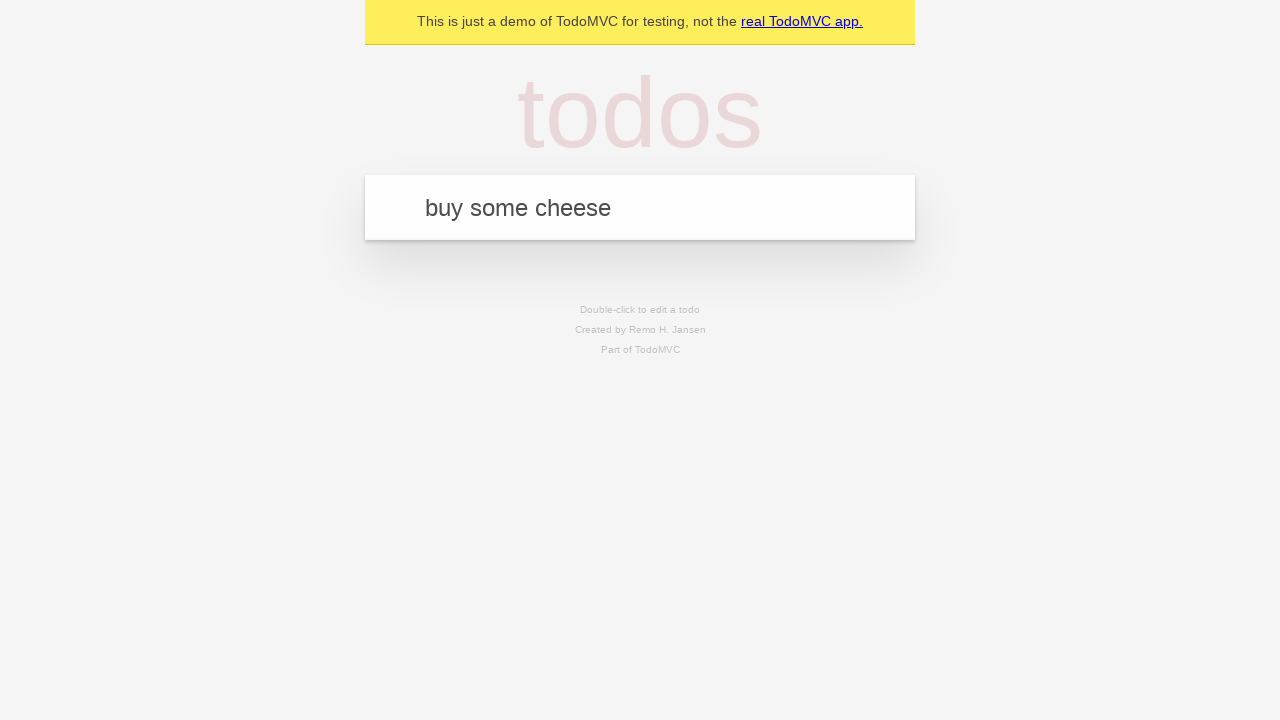

Pressed Enter to create first todo item on input[placeholder='What needs to be done?']
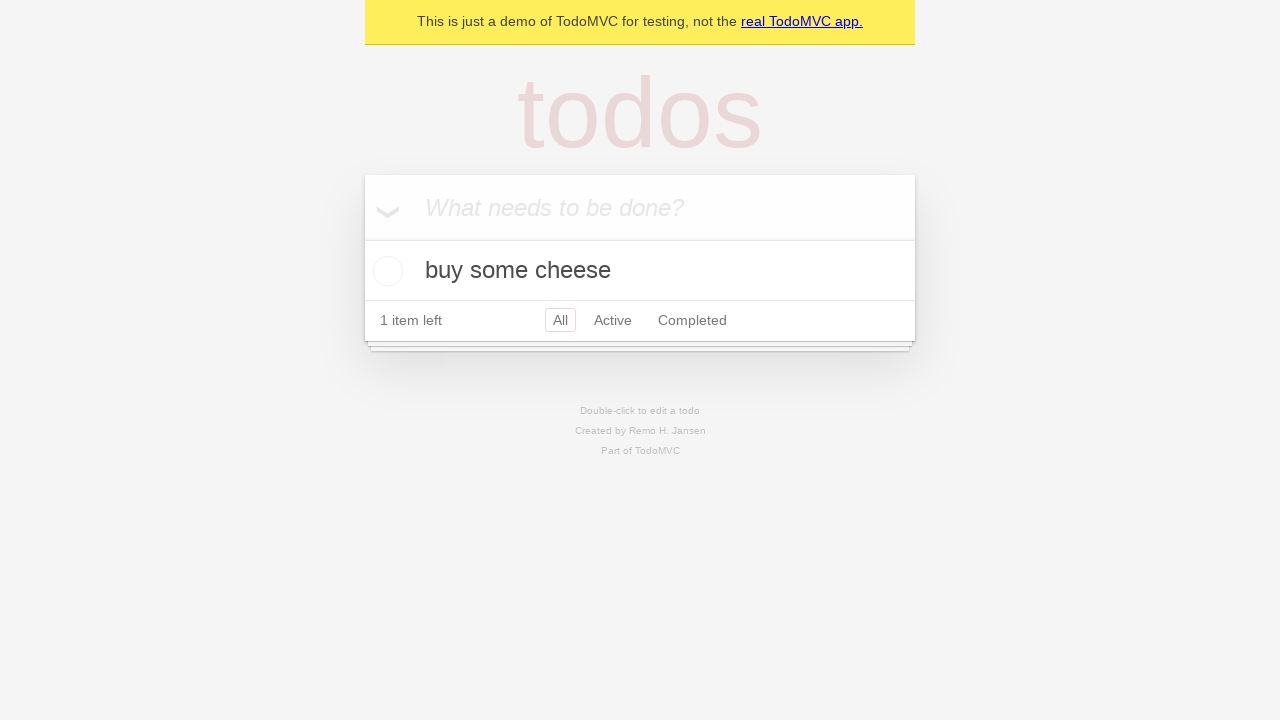

Filled todo input with 'feed the cat' on input[placeholder='What needs to be done?']
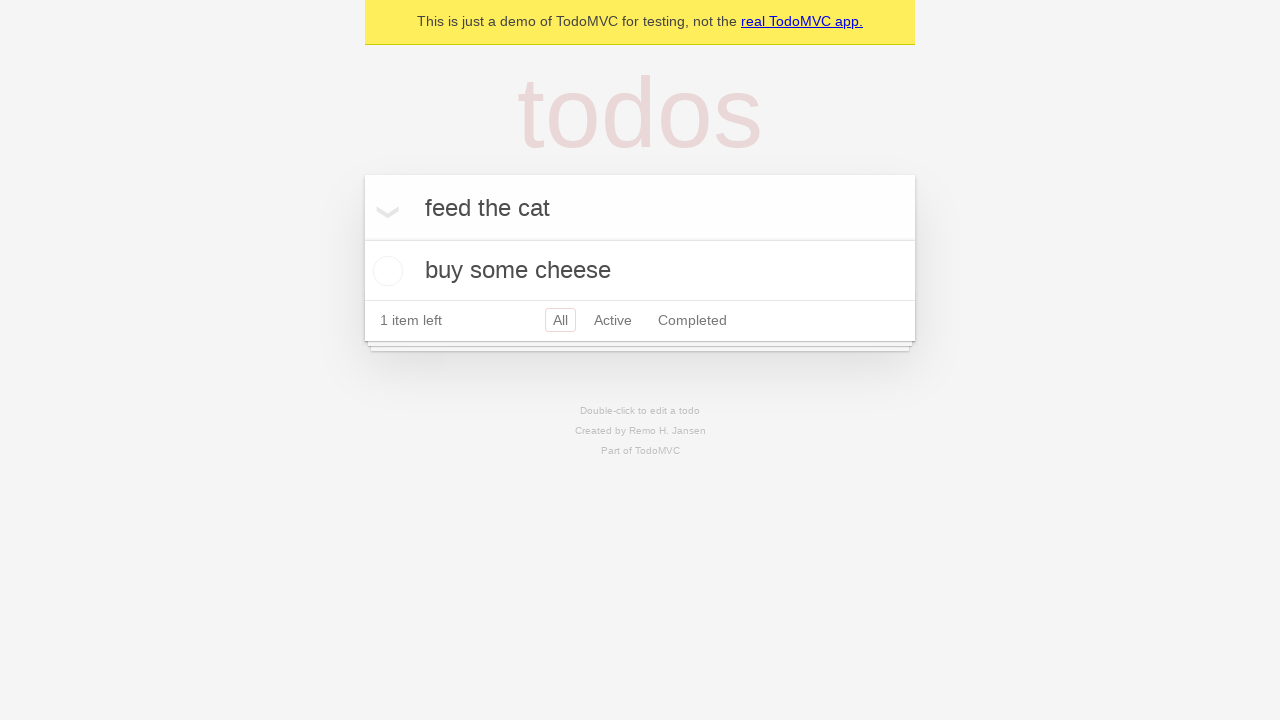

Pressed Enter to create second todo item on input[placeholder='What needs to be done?']
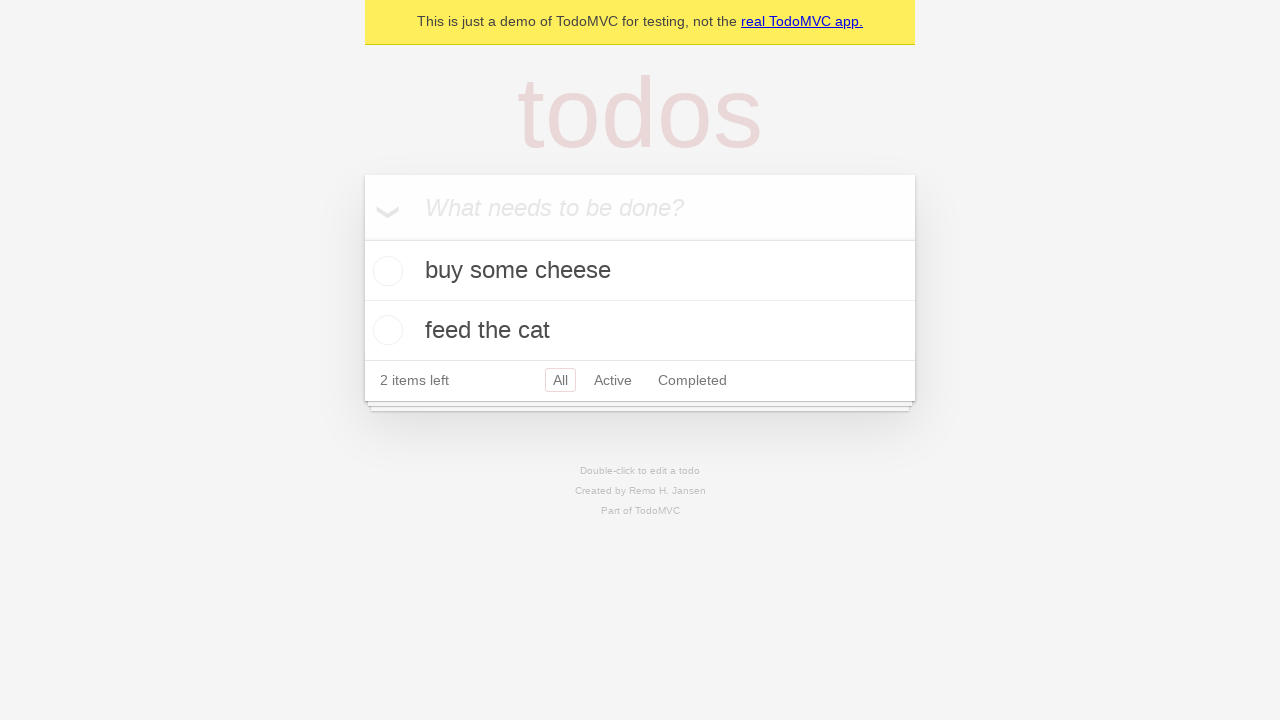

Filled todo input with 'book a doctors appointment' on input[placeholder='What needs to be done?']
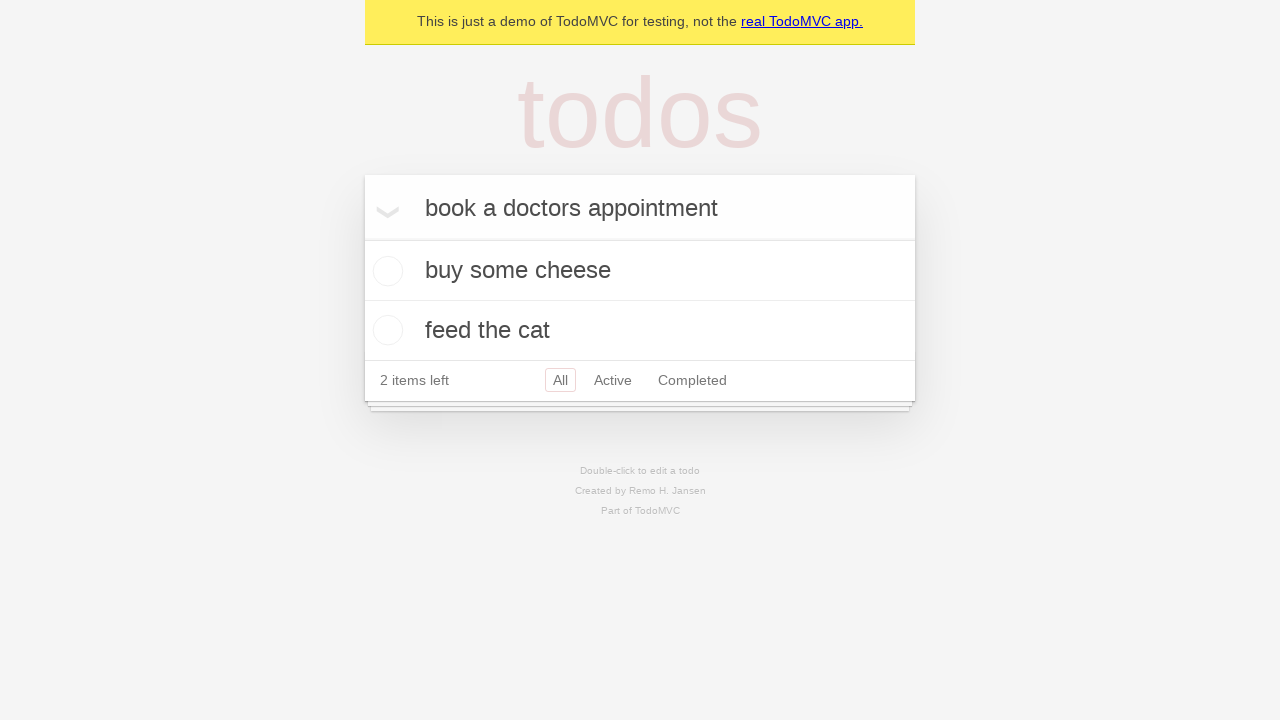

Pressed Enter to create third todo item on input[placeholder='What needs to be done?']
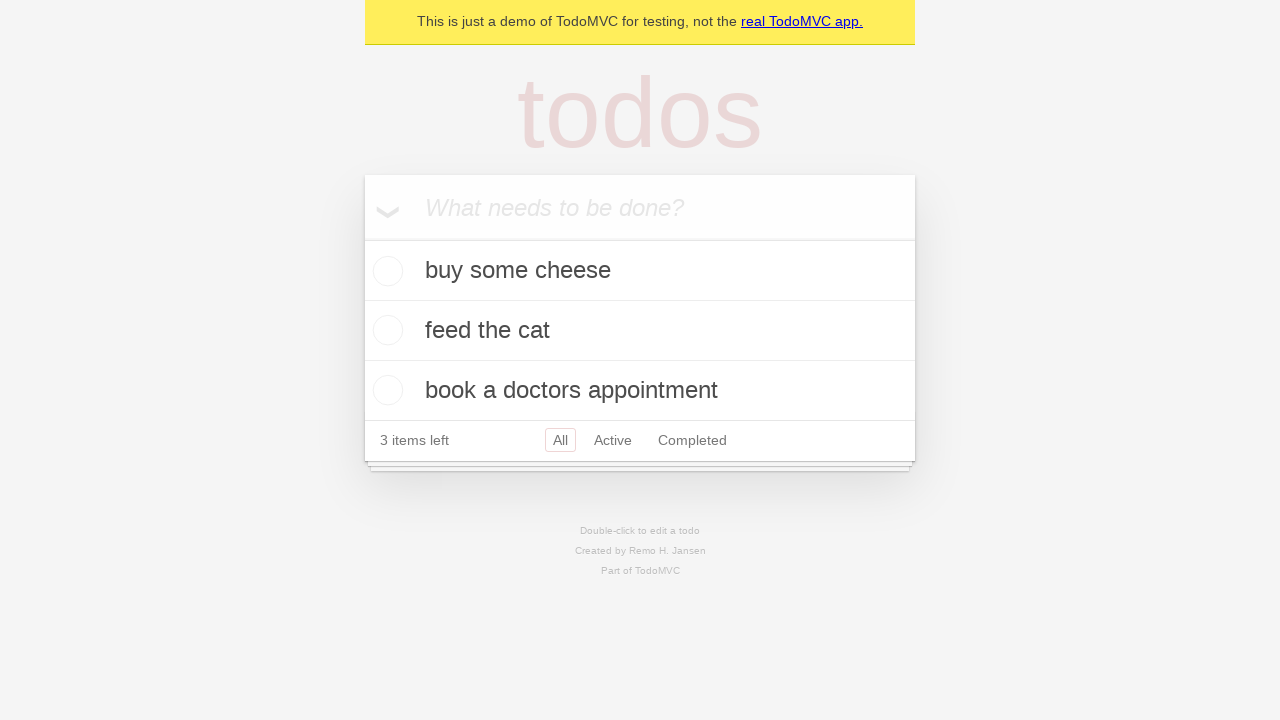

Checked 'Mark all as complete' checkbox at (382, 206) on label:has-text('Mark all as complete')
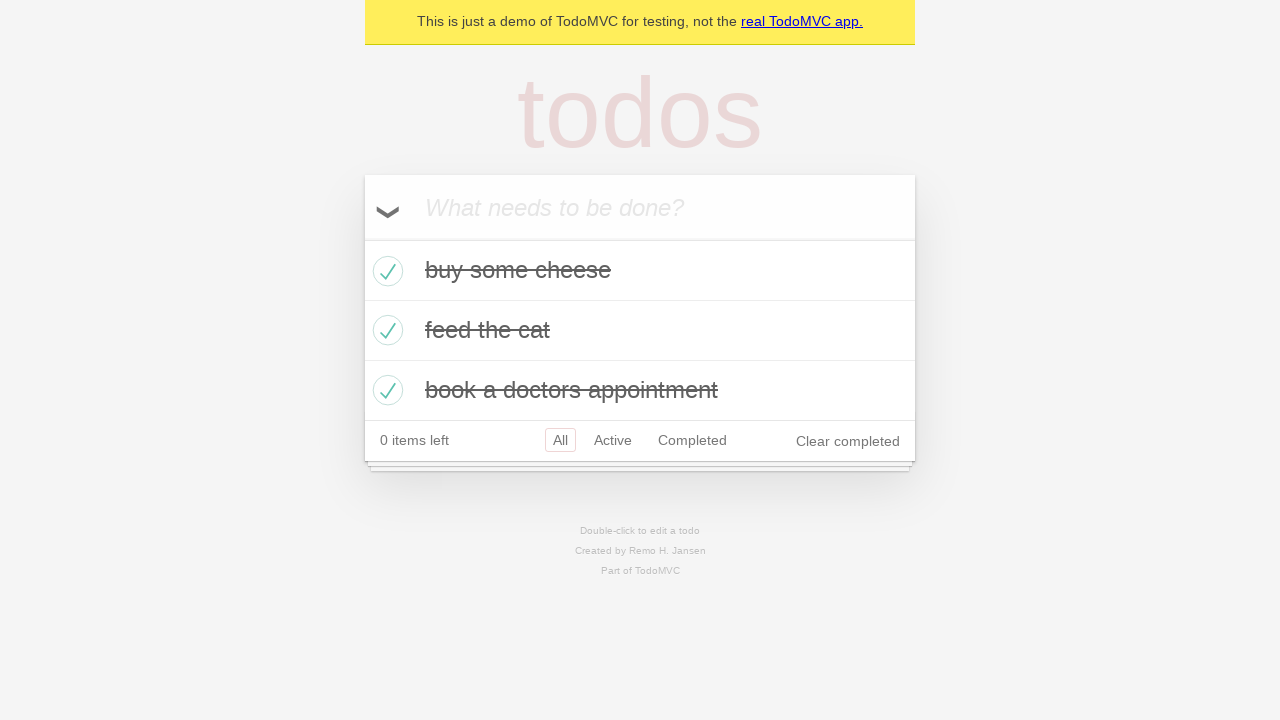

Verified all todo items are marked as completed
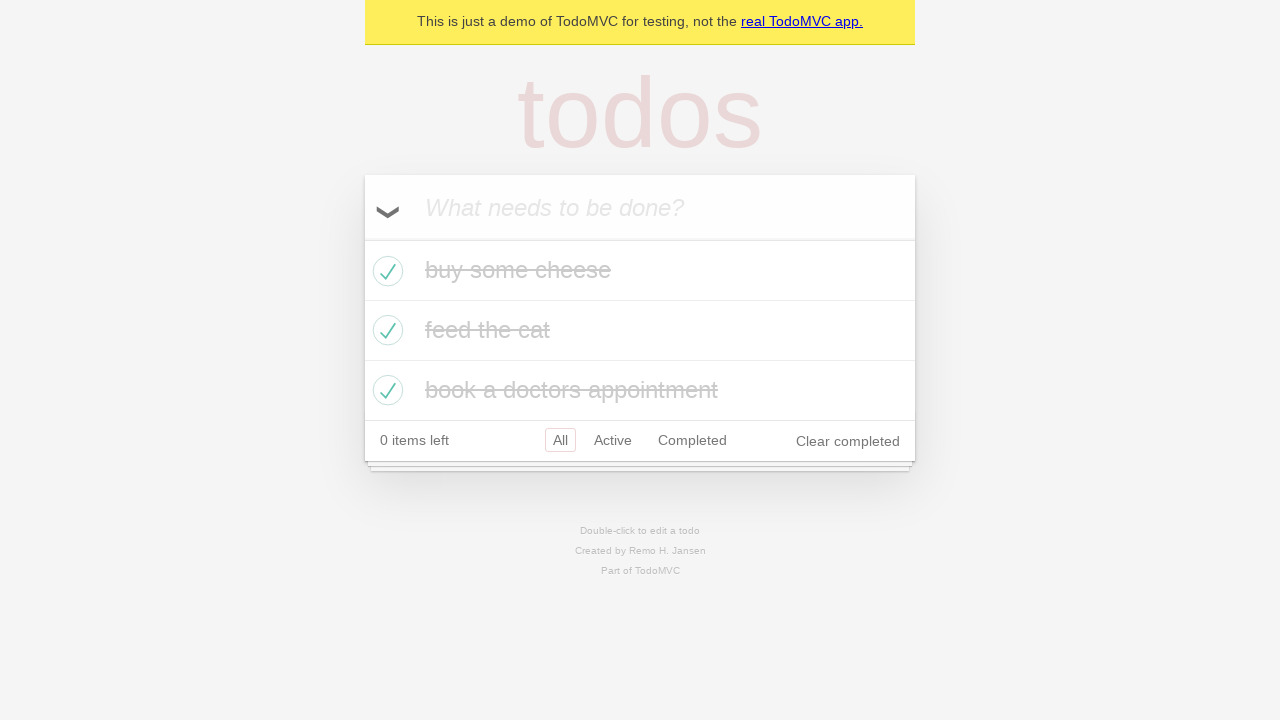

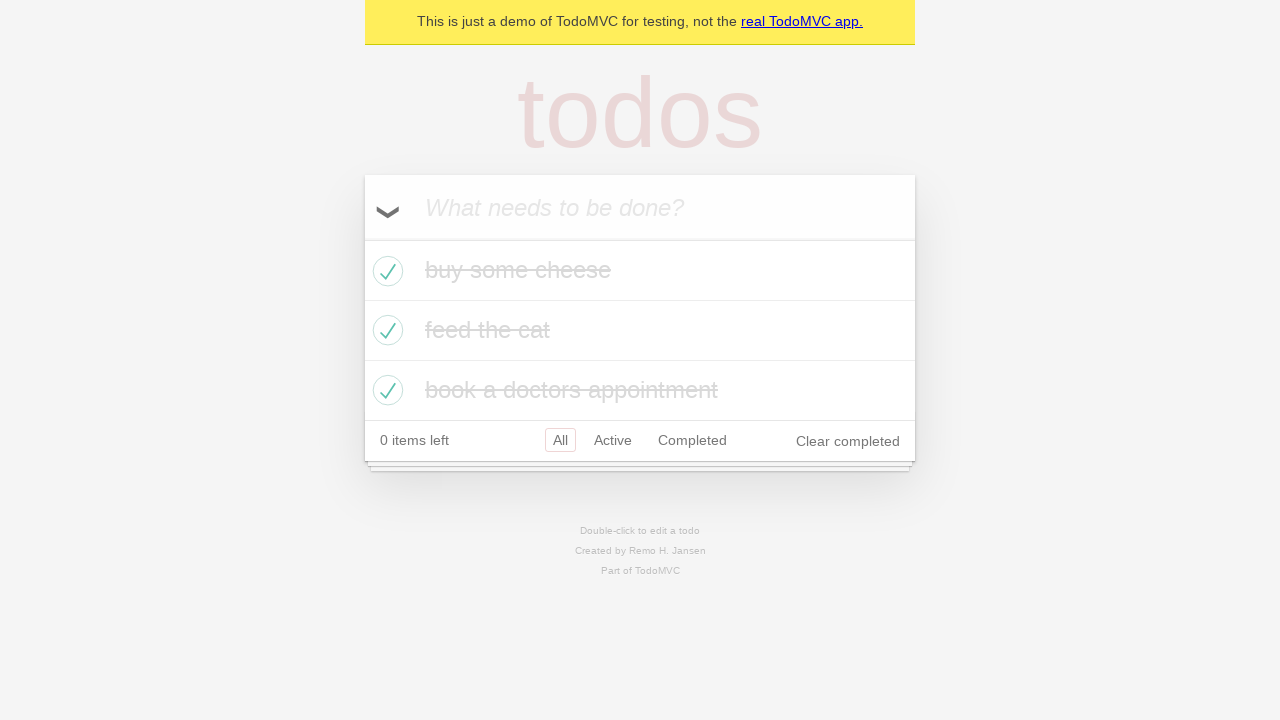